Tests the About ASH link in the hamburger menu by clicking the nav toggle and then the About ASH link.

Starting URL: https://www.hematology.org/

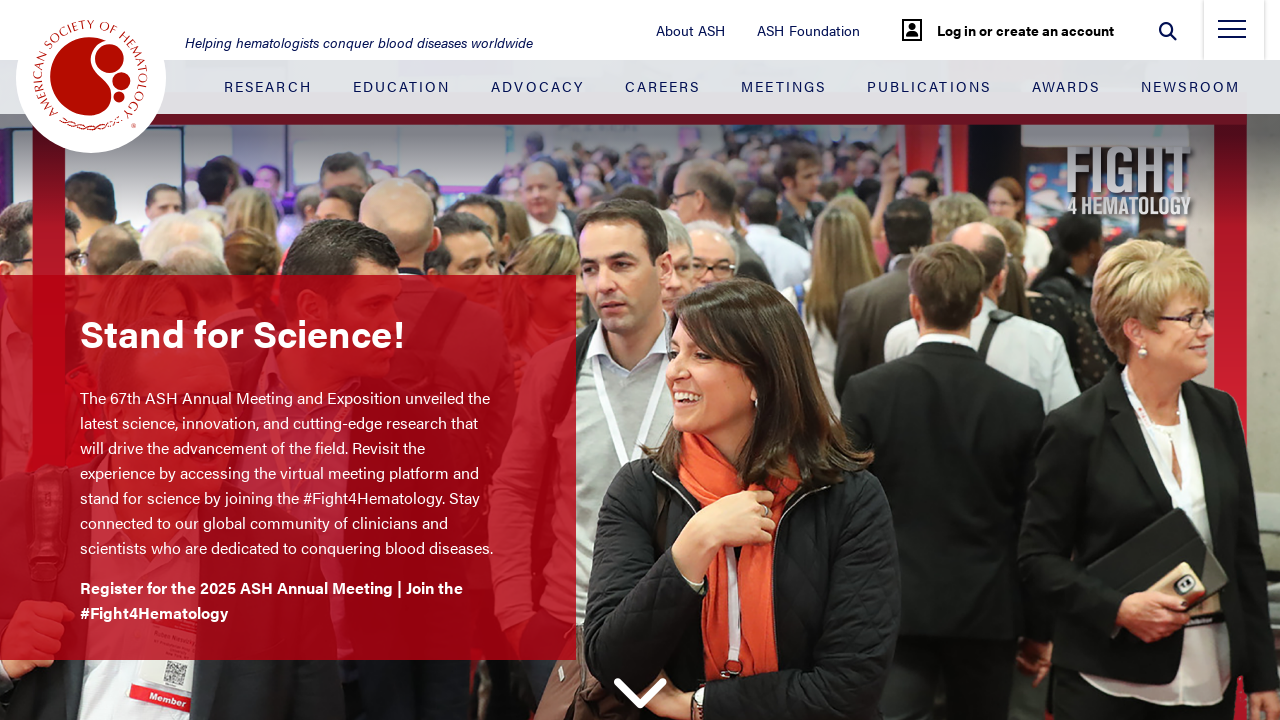

Clicked hamburger menu toggle to open navigation at (1232, 35) on .nav-toggle
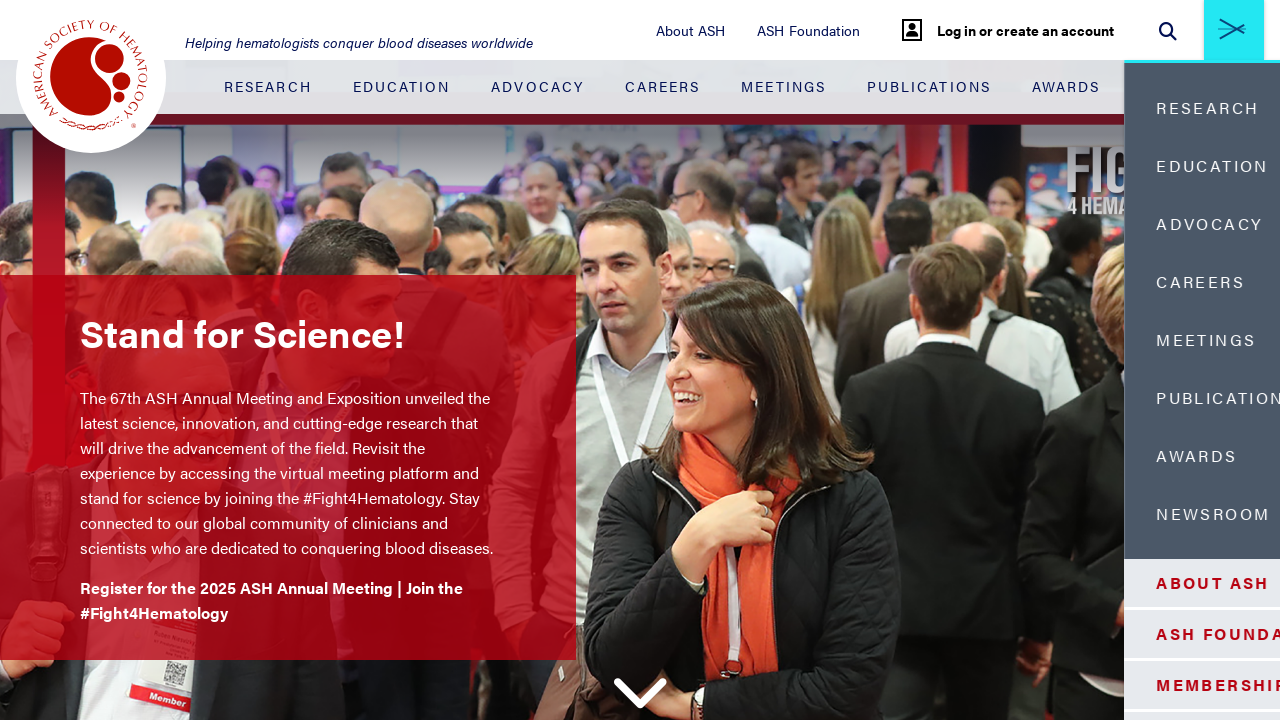

Clicked About ASH link in hamburger menu at (1105, 583) on .side-menu-container__white-section .nav-item:nth-child(1) > .nav-link
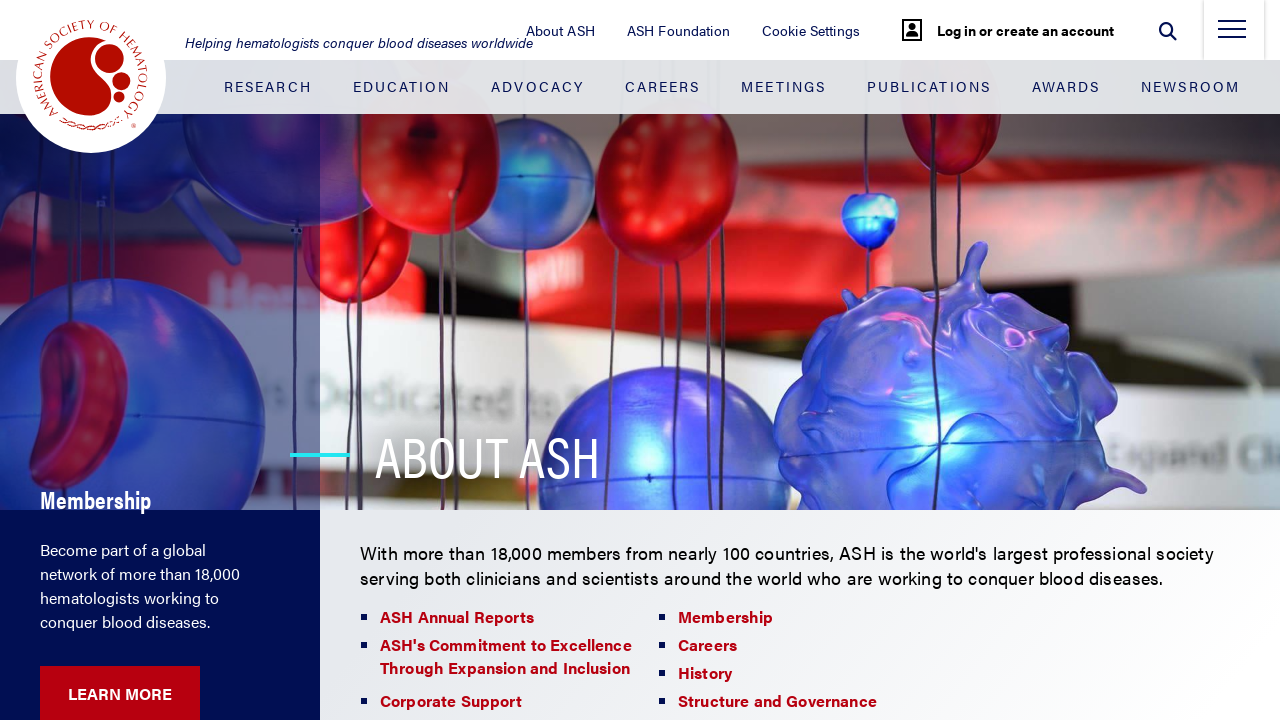

Navigation to About ASH page completed
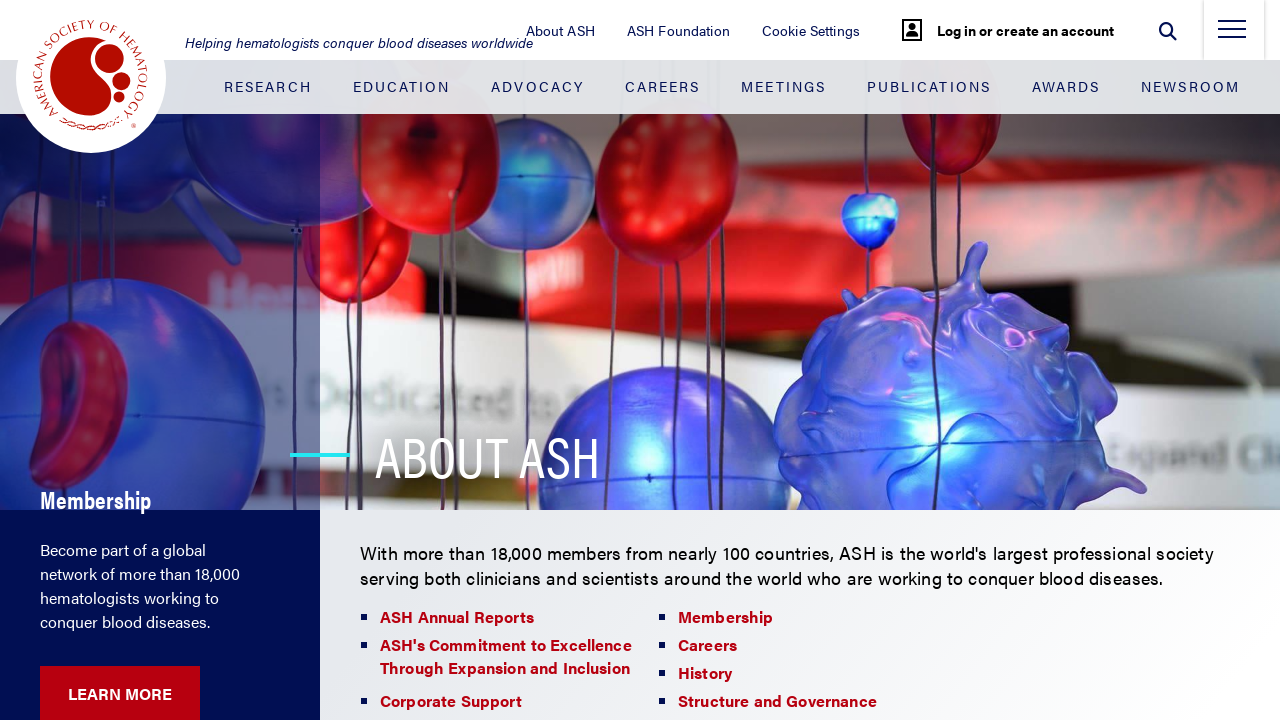

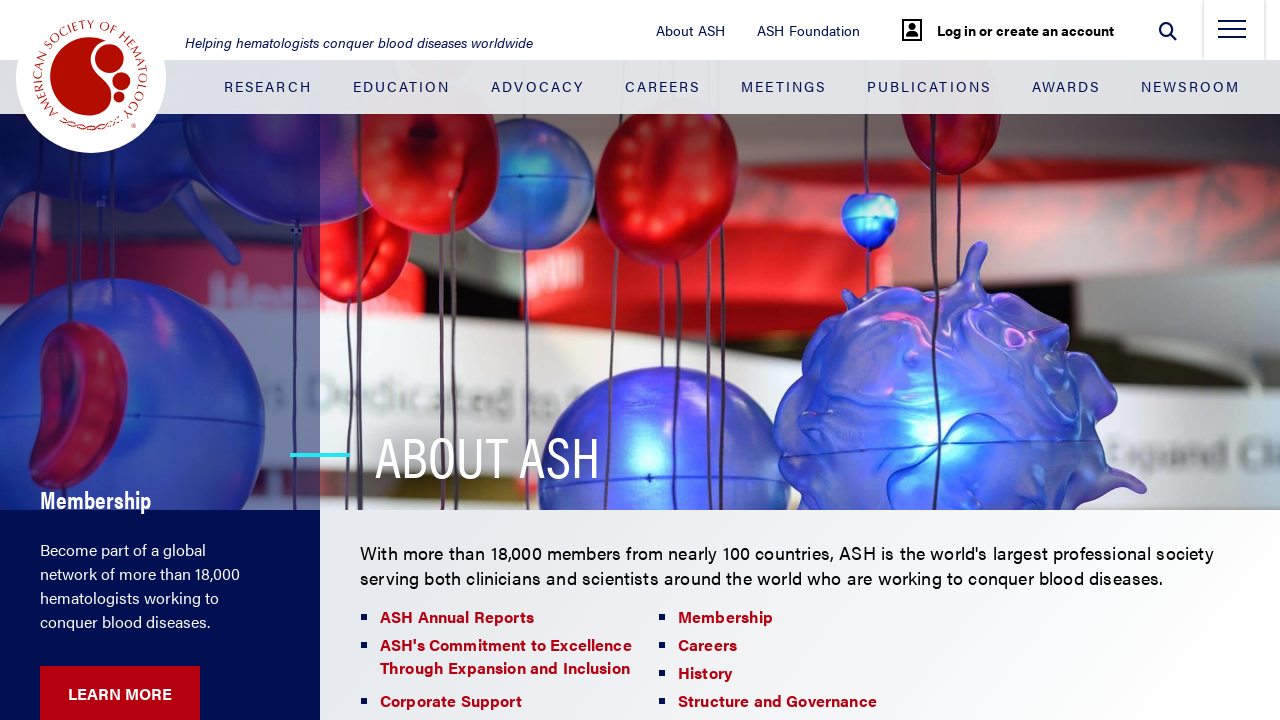